Demonstrates XPath axis navigation techniques by clicking on various elements using following, parent, and following-sibling XPath selectors on a contact form website.

Starting URL: http://www.mycontactform.com

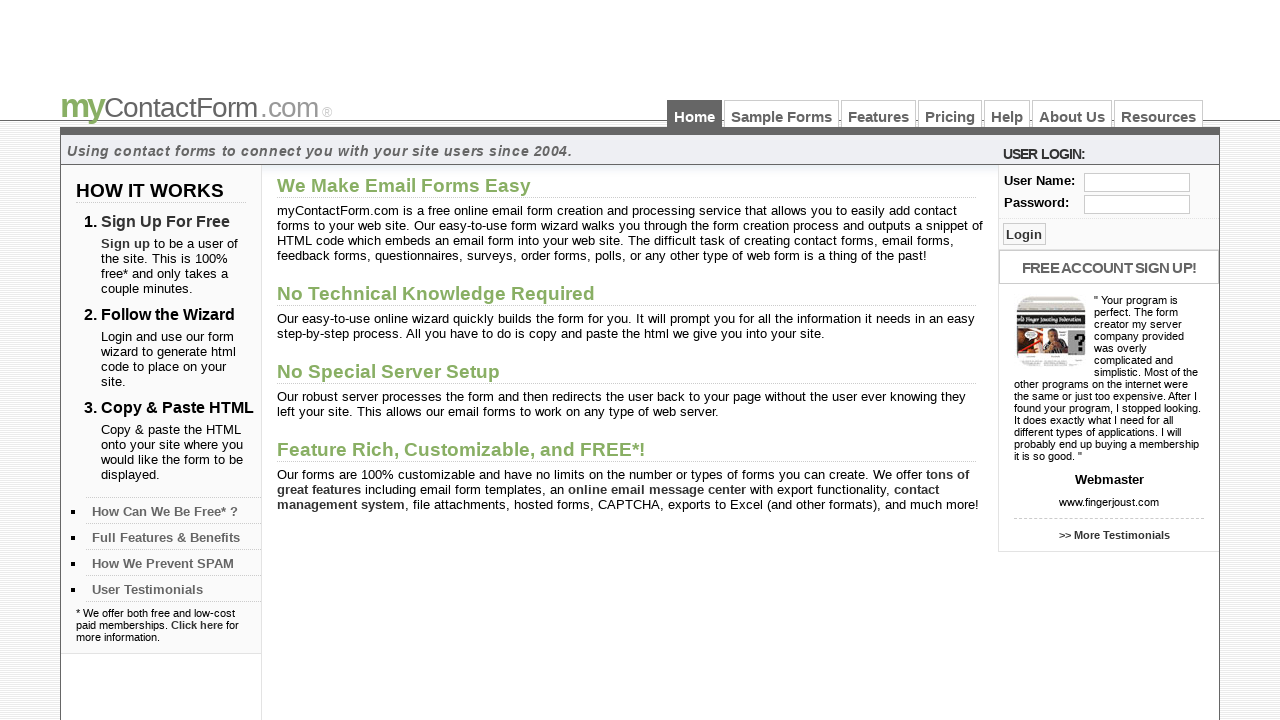

Clicked input element using XPath following axis from user element at (1024, 234) on xpath=//*[@id='user']//following::input[2]
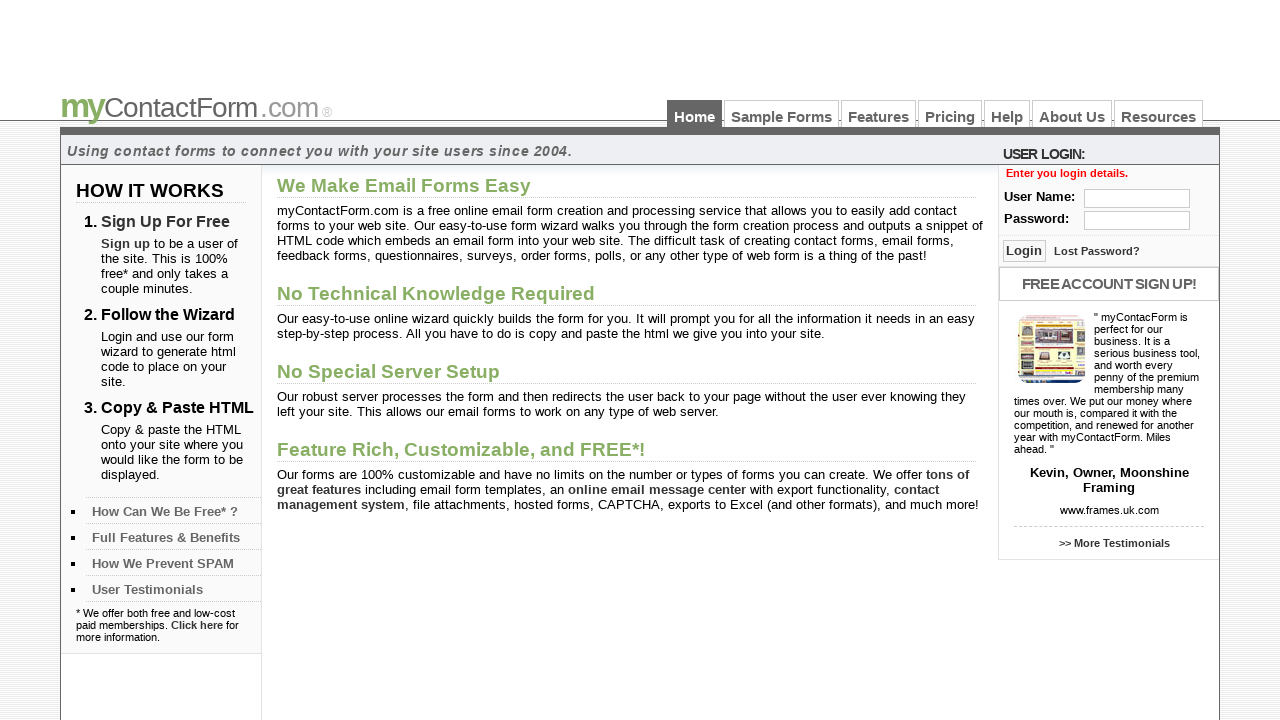

Clicked parent div element from child paragraph using XPath parent axis at (1109, 430) on xpath=//*[@id='right_col_bottom']/p[4]//parent::div
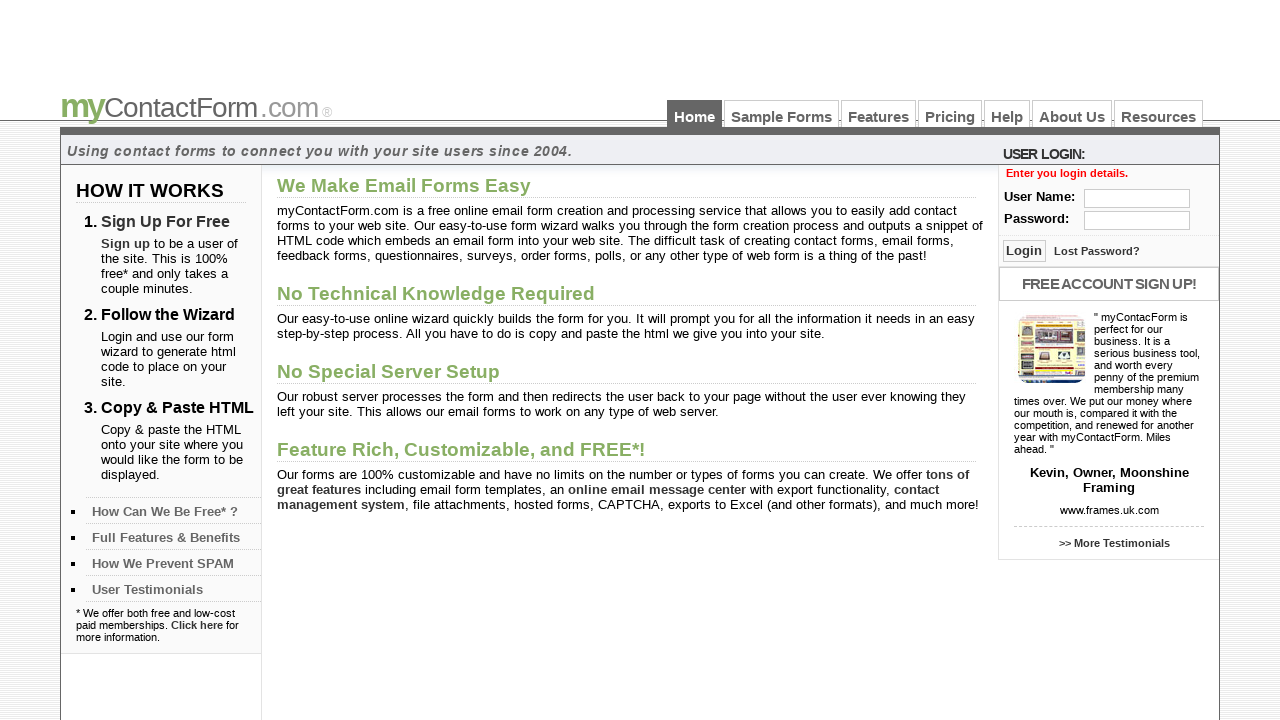

Clicked sibling paragraph element using XPath following-sibling axis at (1109, 510) on xpath=//*[@id='right_col_bottom']/img//following-sibling::p[3]
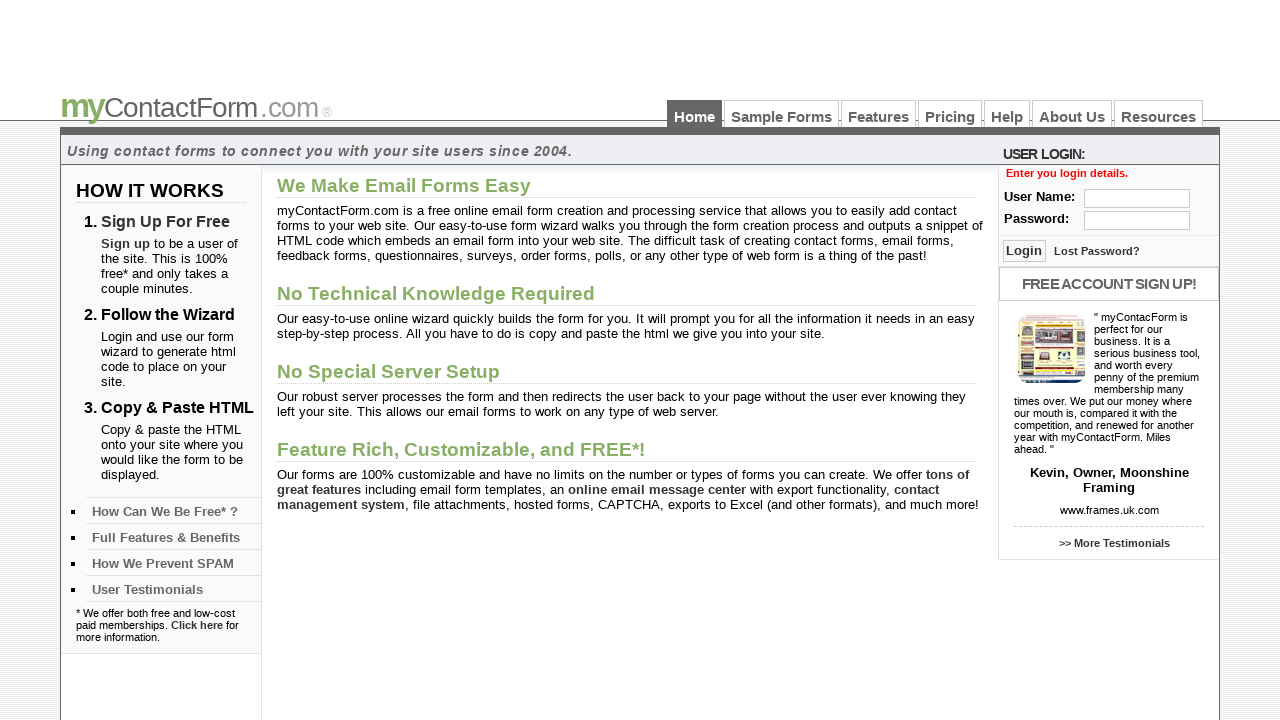

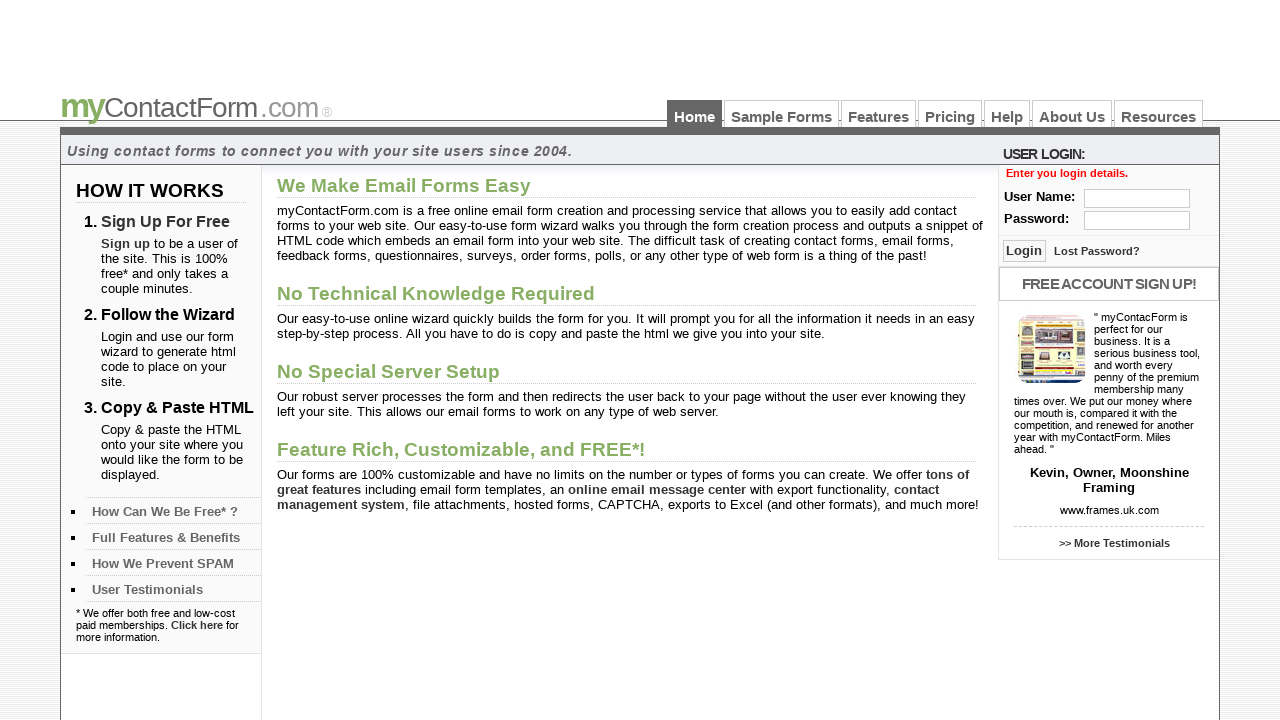